Tests dropdown selection by choosing a specific option from a select element

Starting URL: https://the-internet.herokuapp.com/dropdown

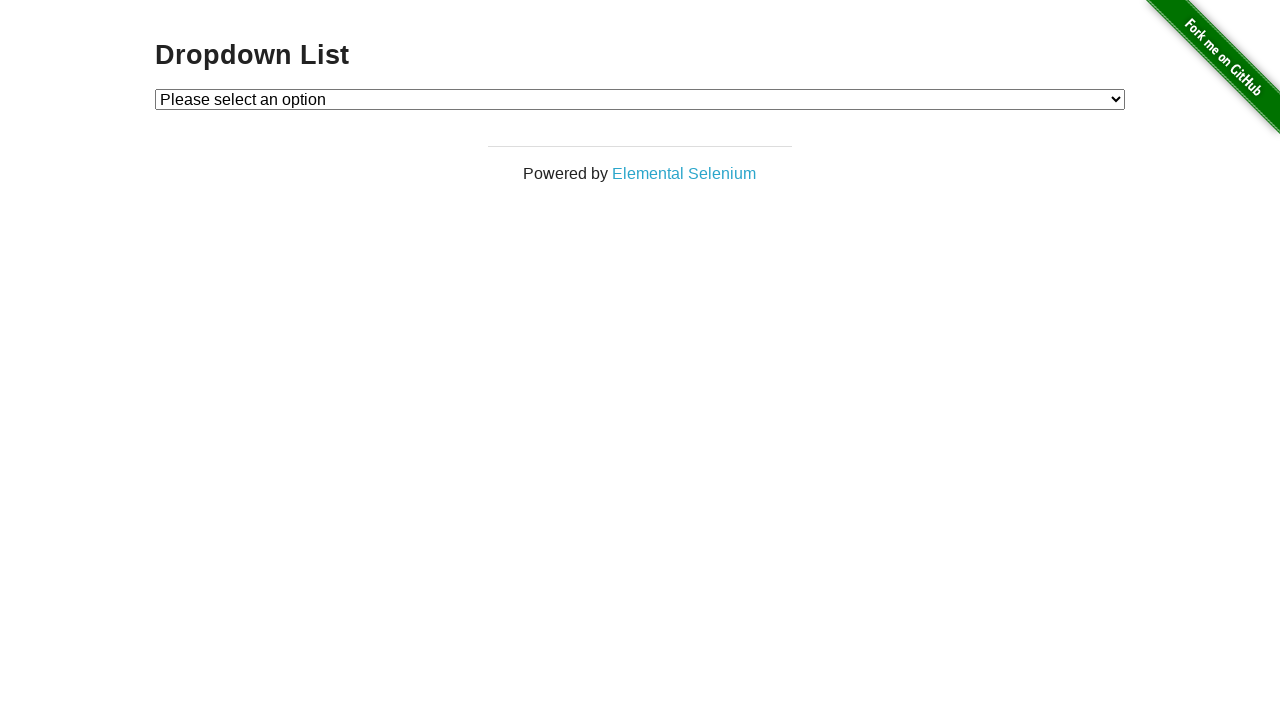

Navigated to dropdown page
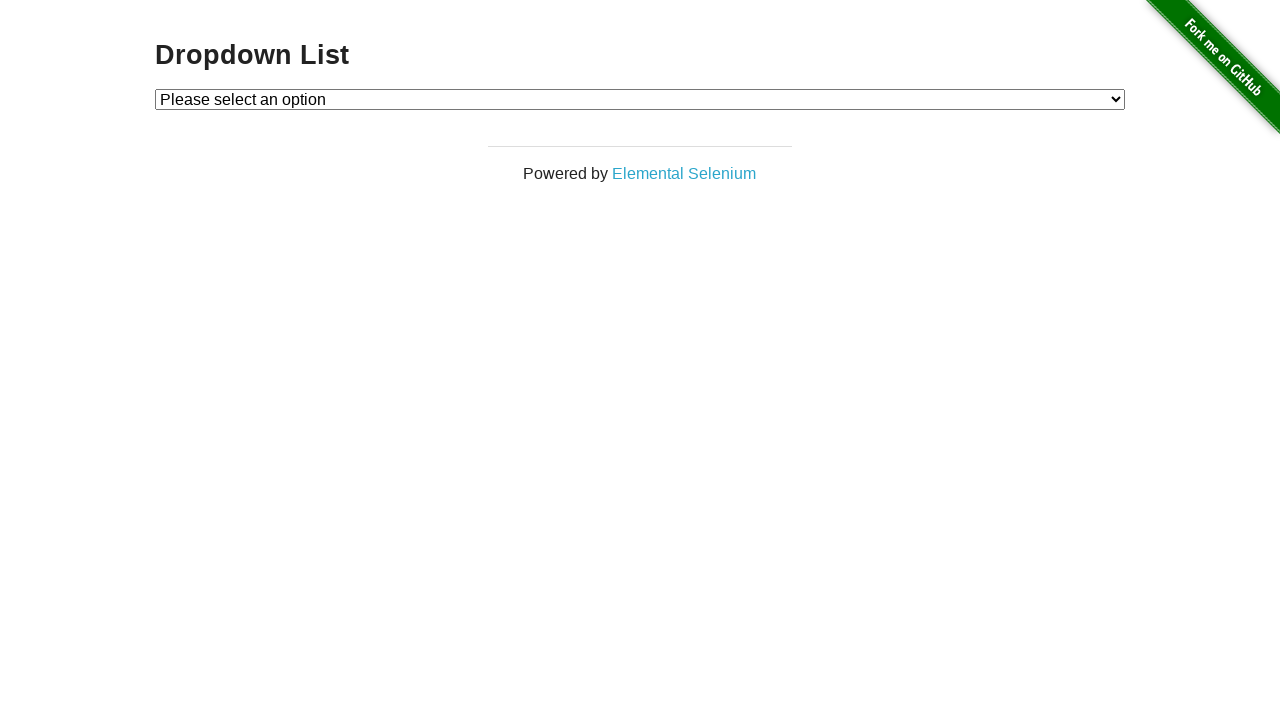

Selected option 2 from dropdown on #dropdown
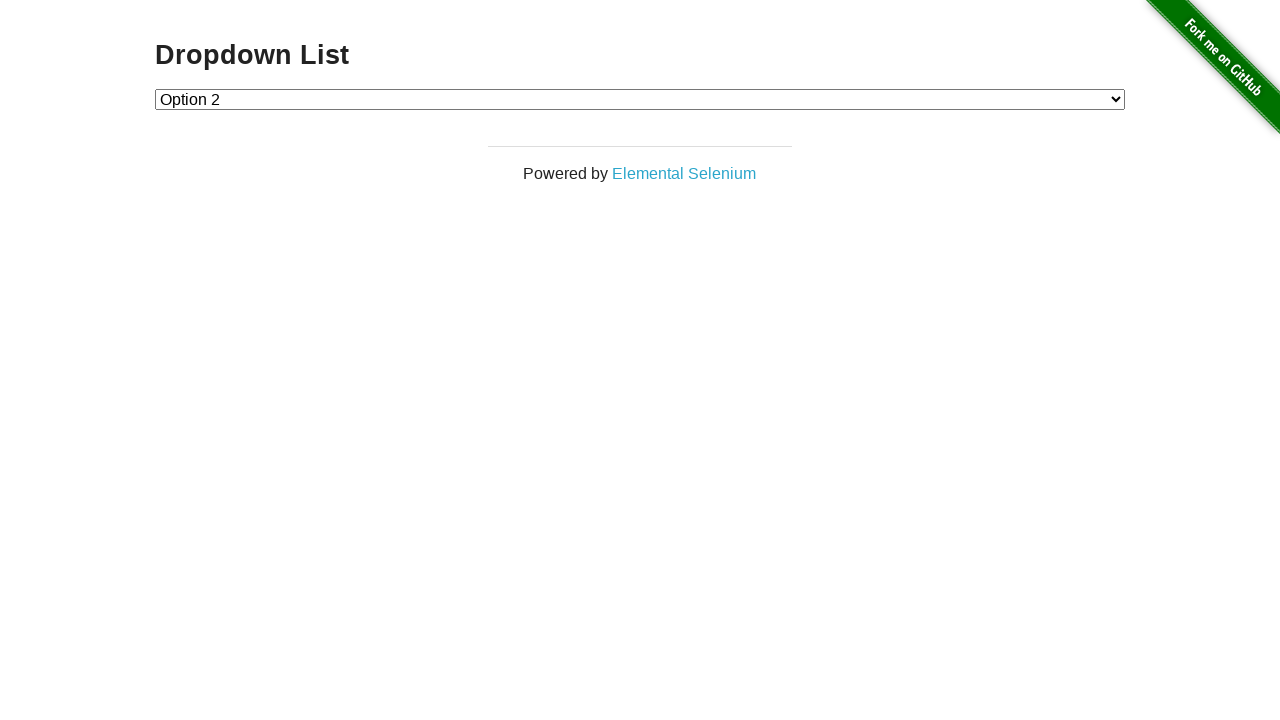

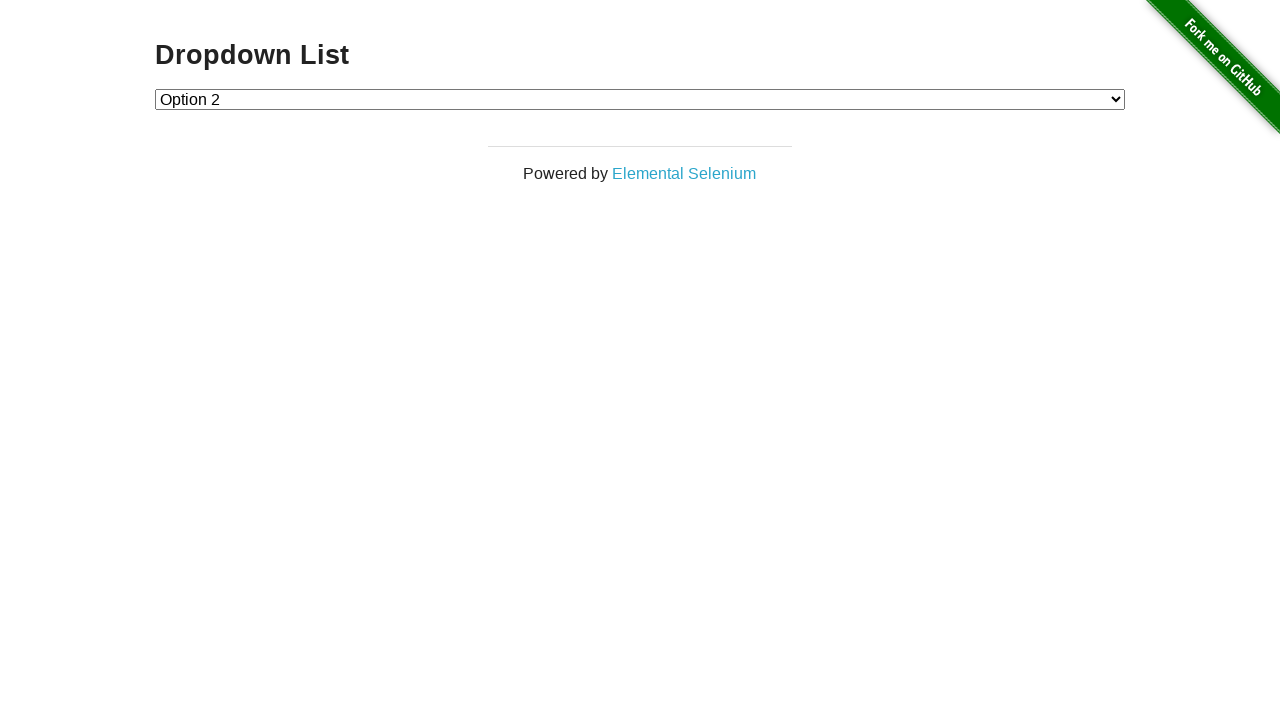